Tests the blacklist alert website by entering a domain name in the search field, clicking the check button, and verifying the results page loads with the form content.

Starting URL: http://www.blacklistalert.org/

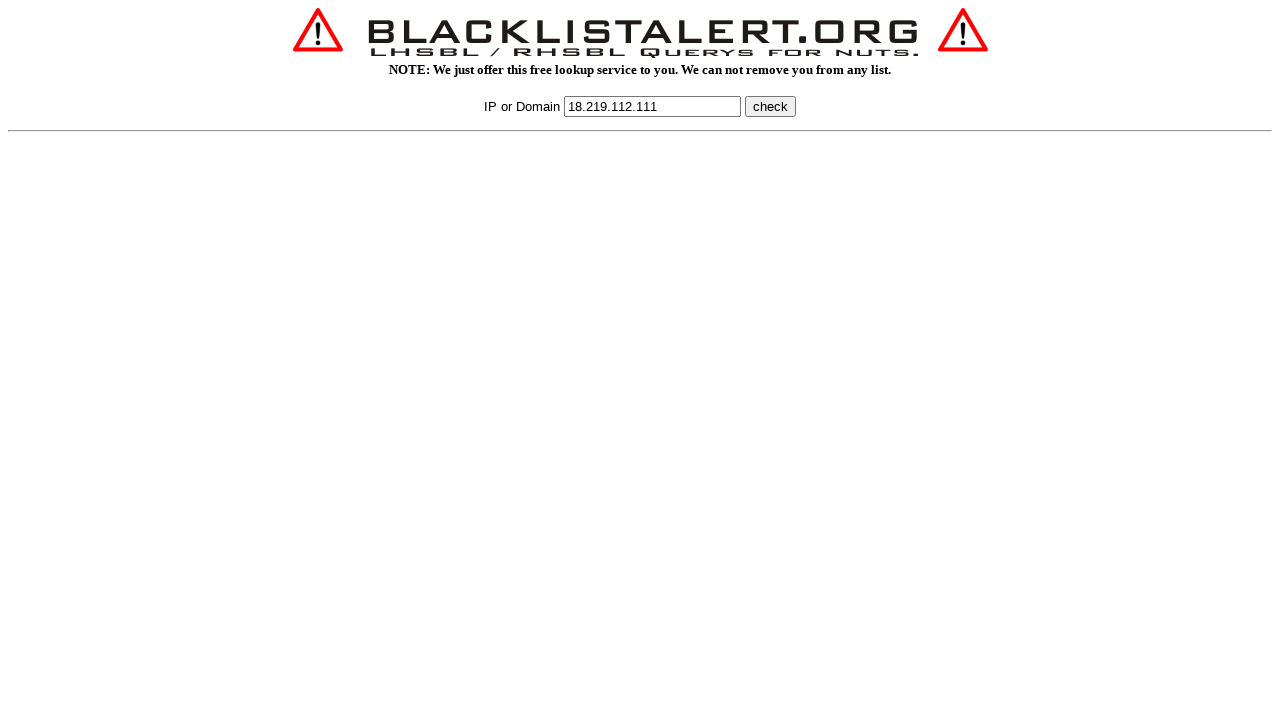

Filled domain search field with 'mail.google.com' on input[name='q']
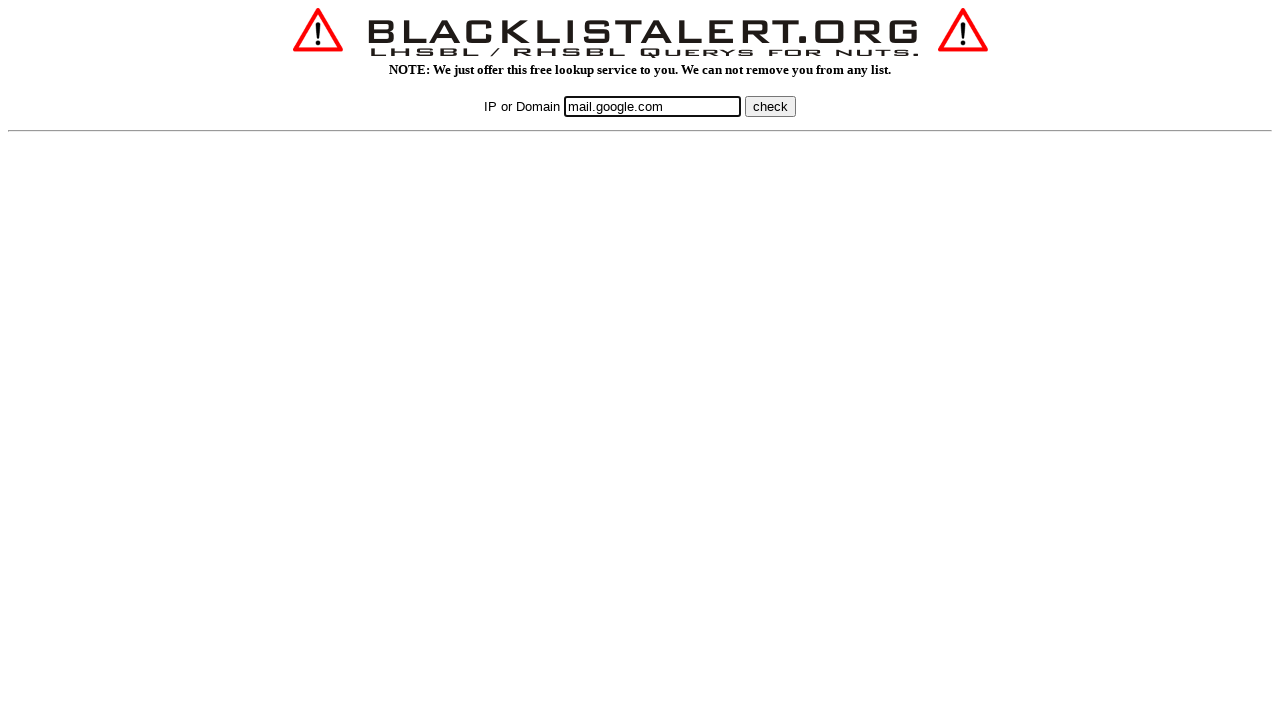

Clicked the check button to search for domain at (770, 106) on input[value='check'], button:has-text('check')
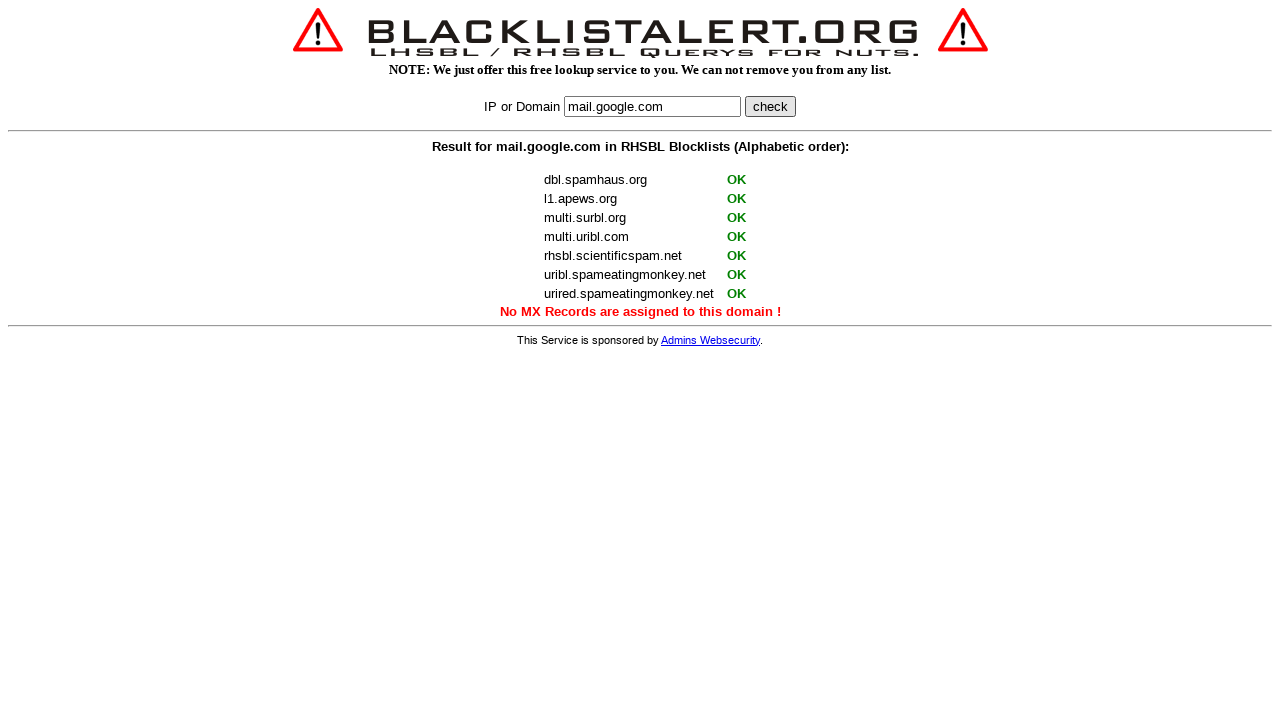

Results page loaded with form content
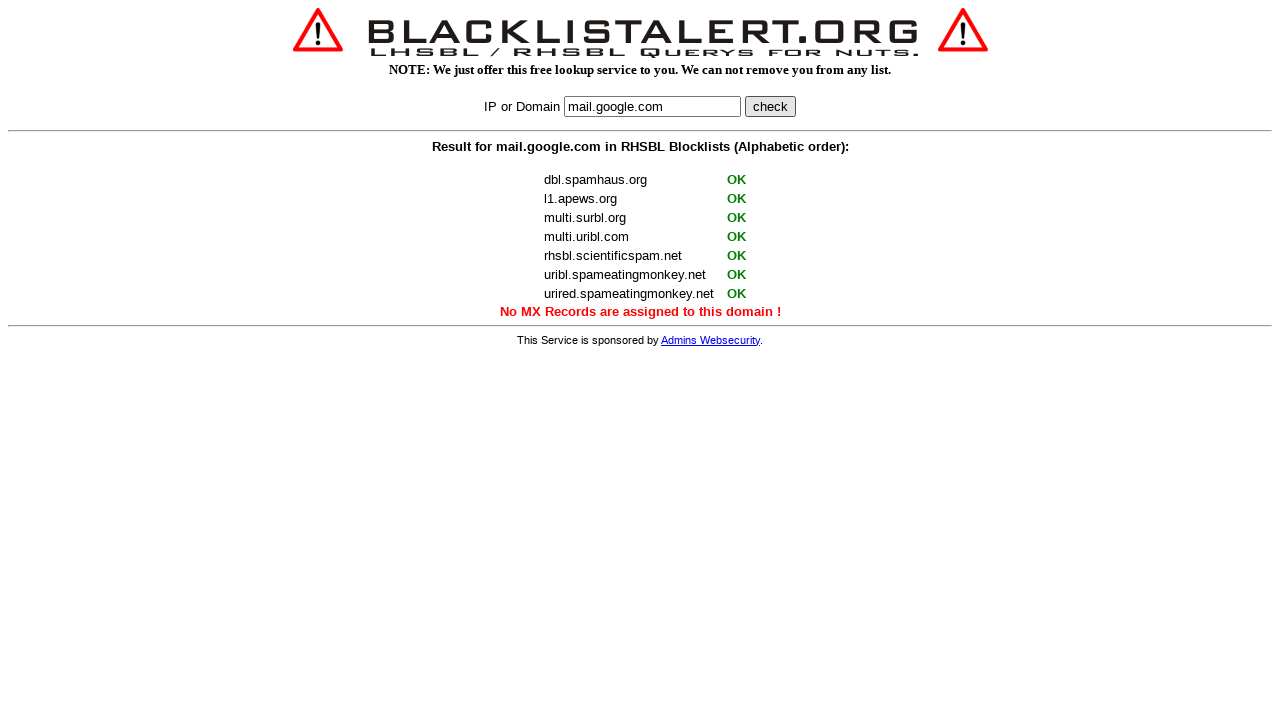

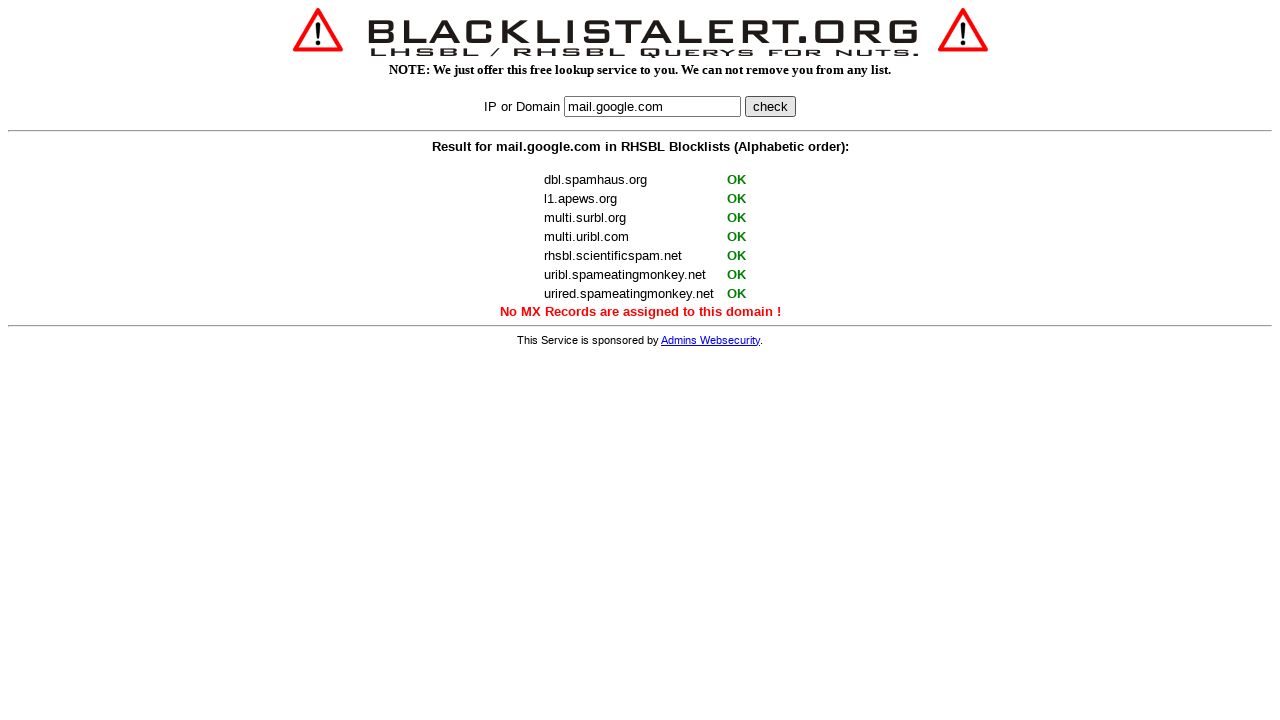